Tests e-commerce functionality by adding a product to cart and verifying it appears in the shopping cart

Starting URL: https://www.bstackdemo.com/

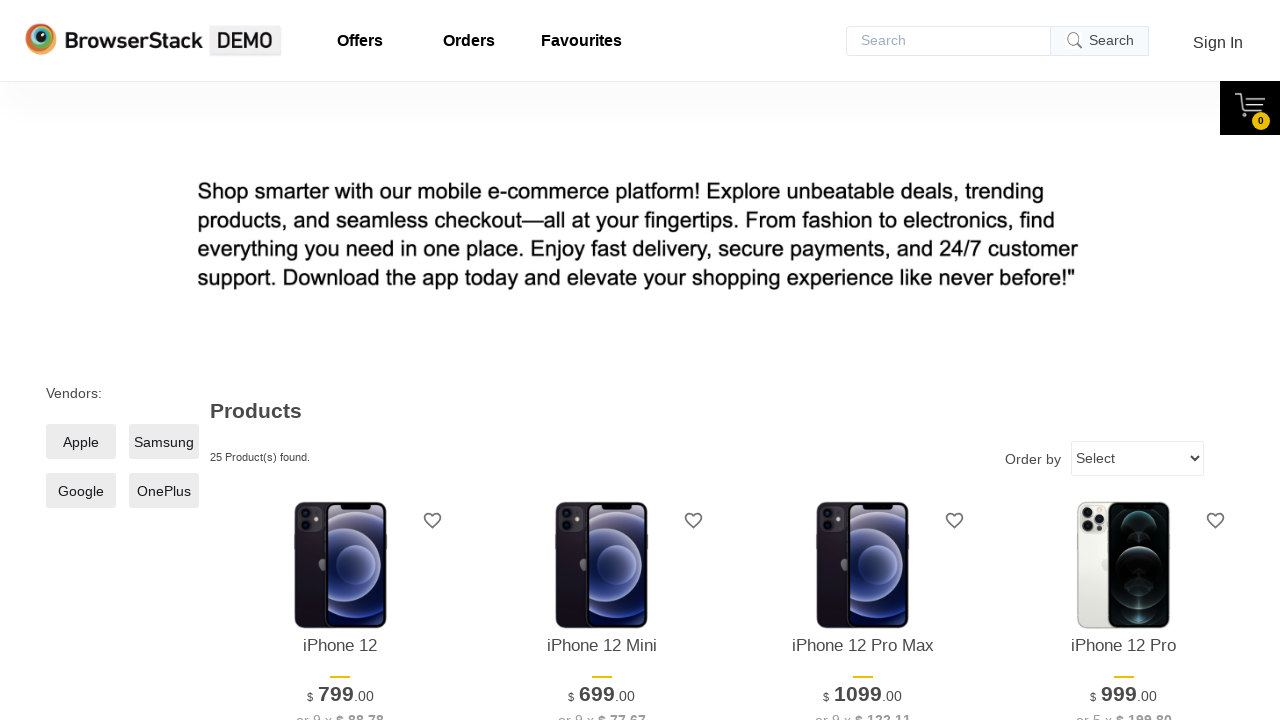

Verified page title contains 'StackDemo'
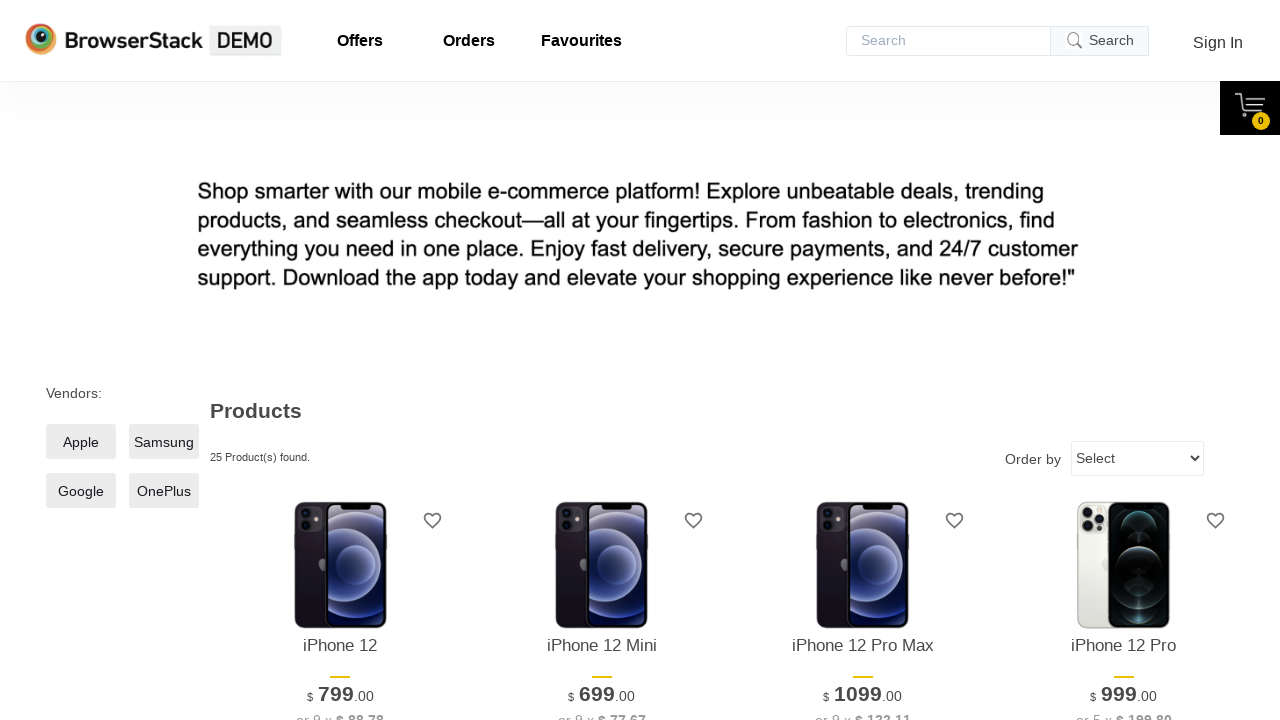

Retrieved first product text content
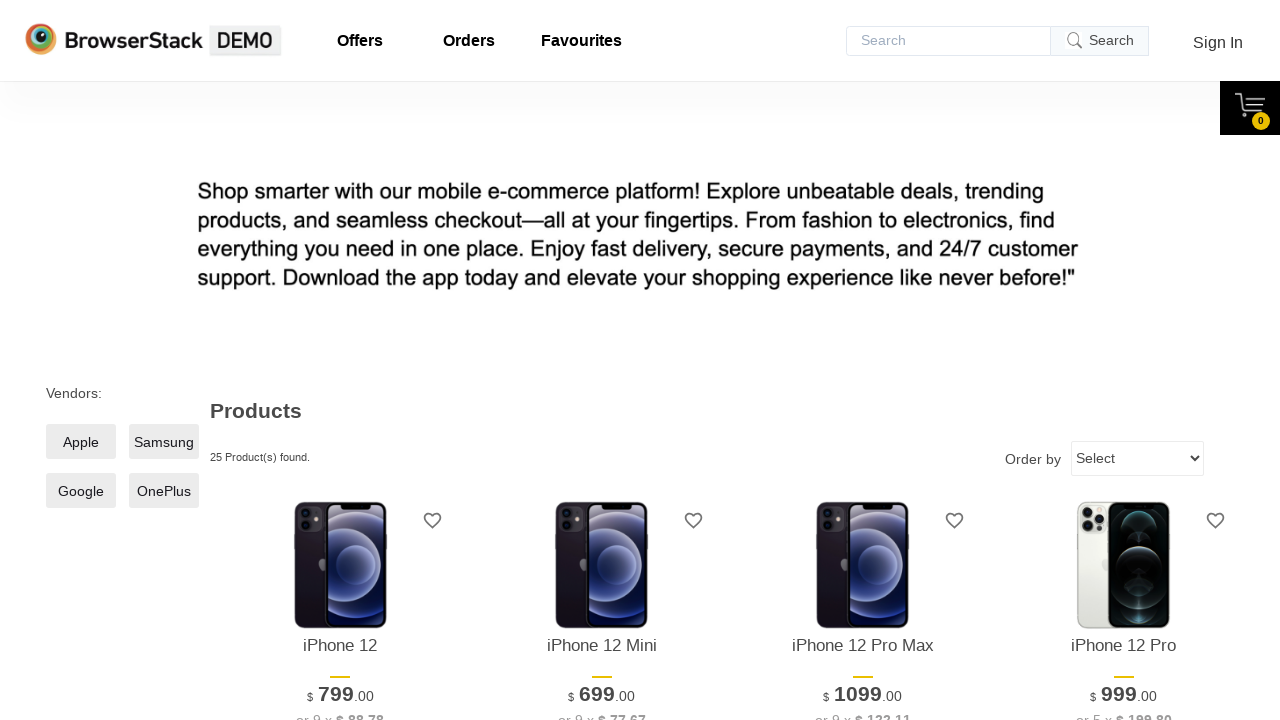

Clicked add to cart button for first product at (340, 361) on xpath=//*[@id='1']/div[4]
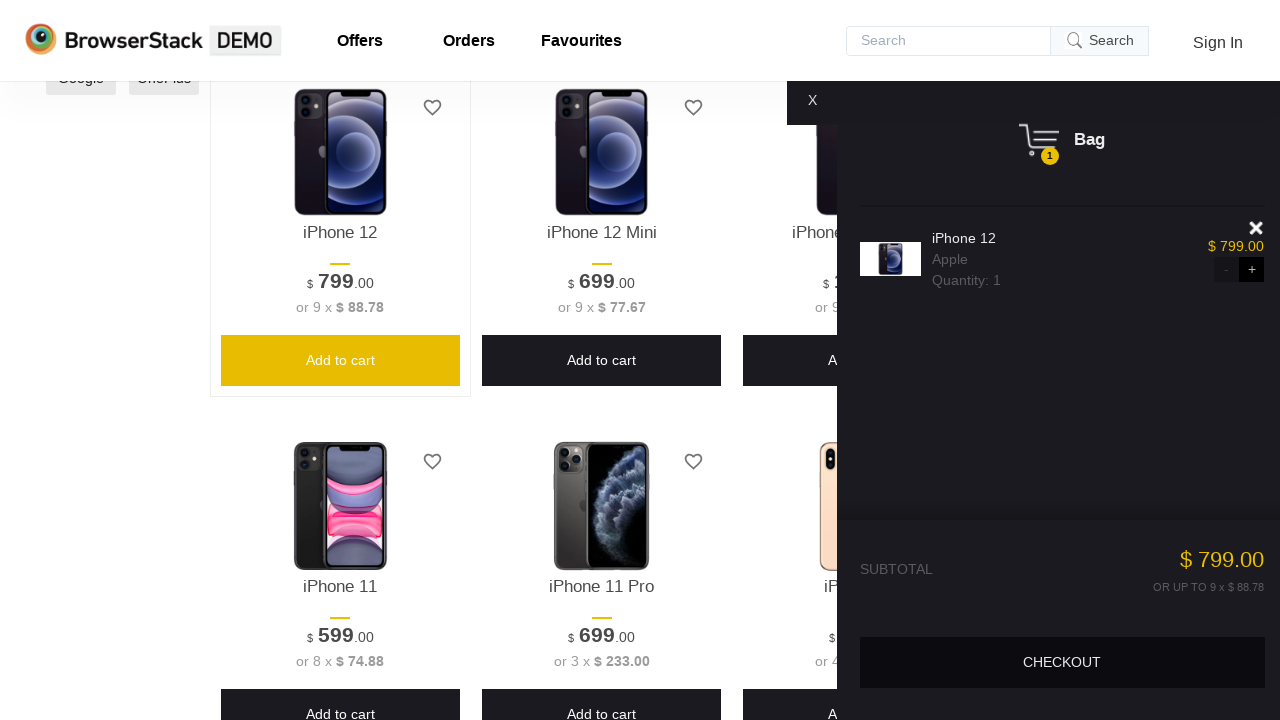

Waited for shopping cart to become visible
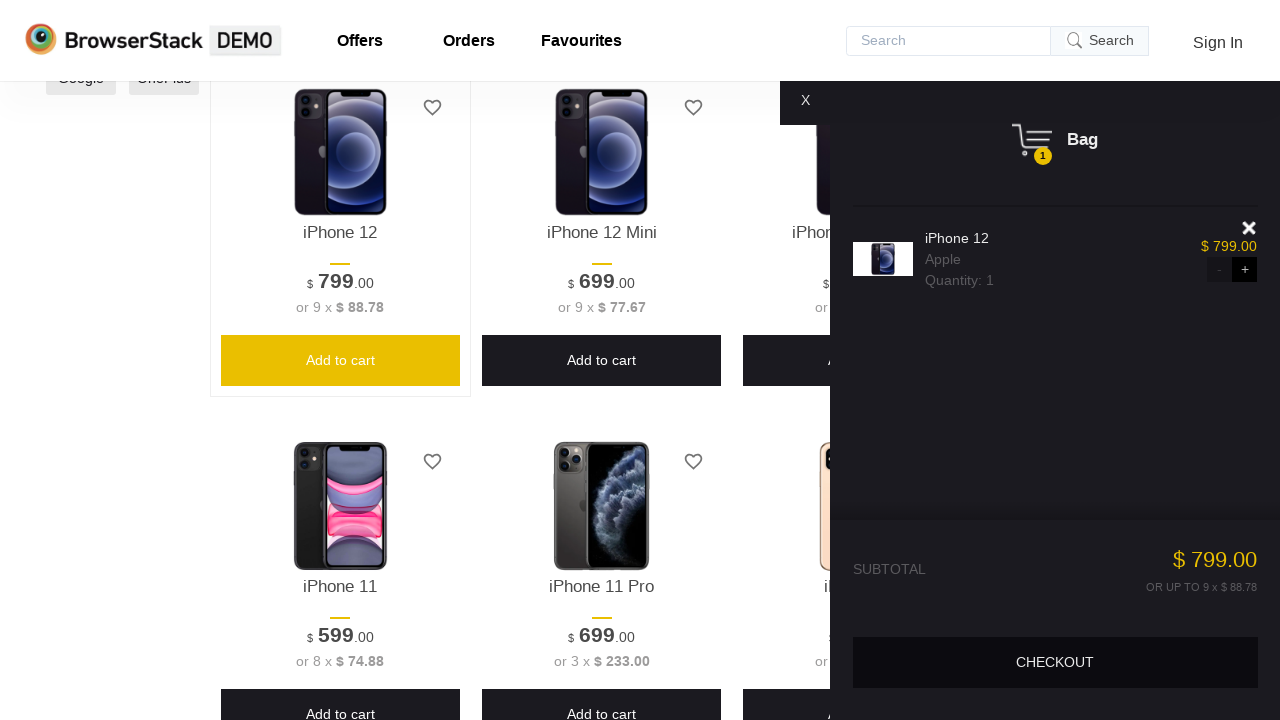

Retrieved cart container text content
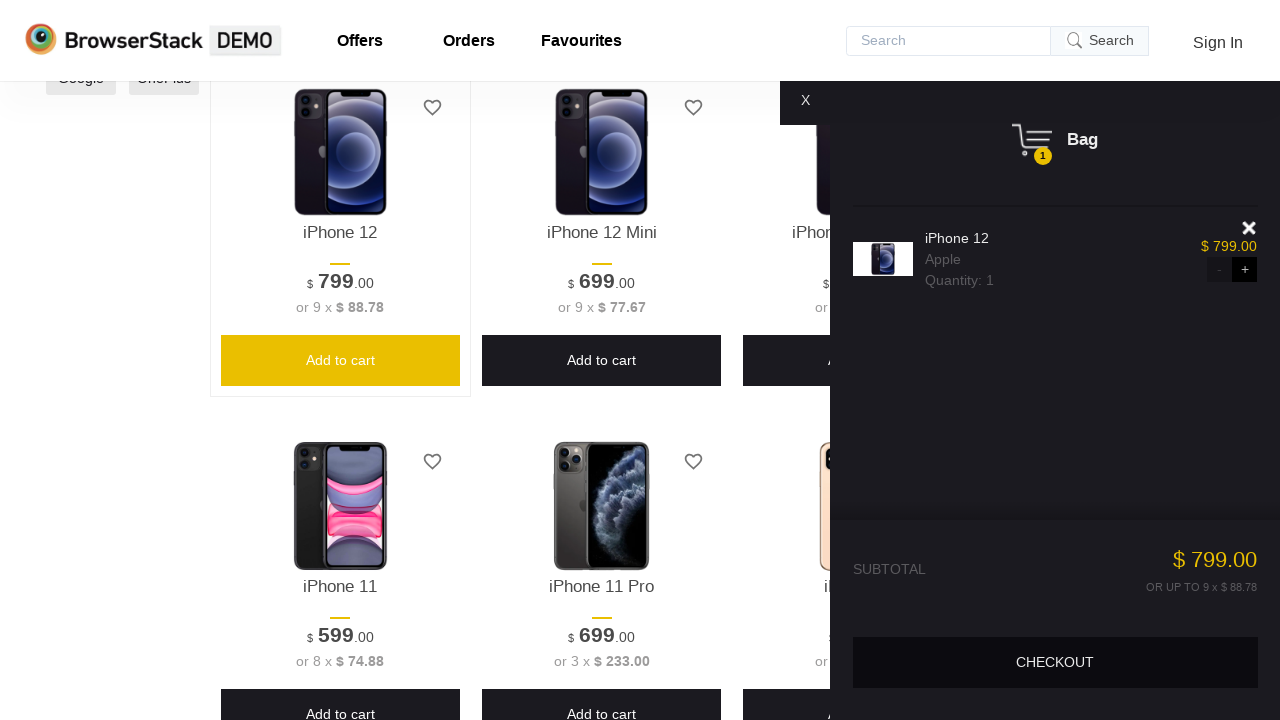

Verified that product text appears in cart container
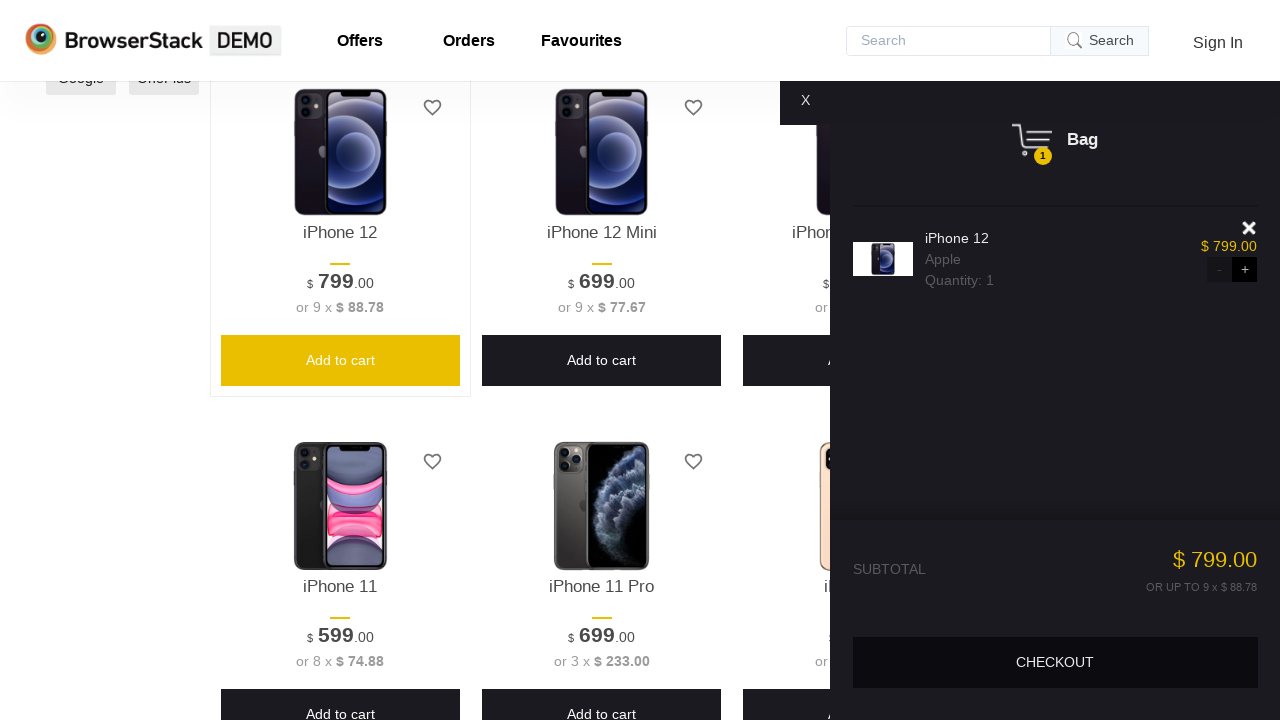

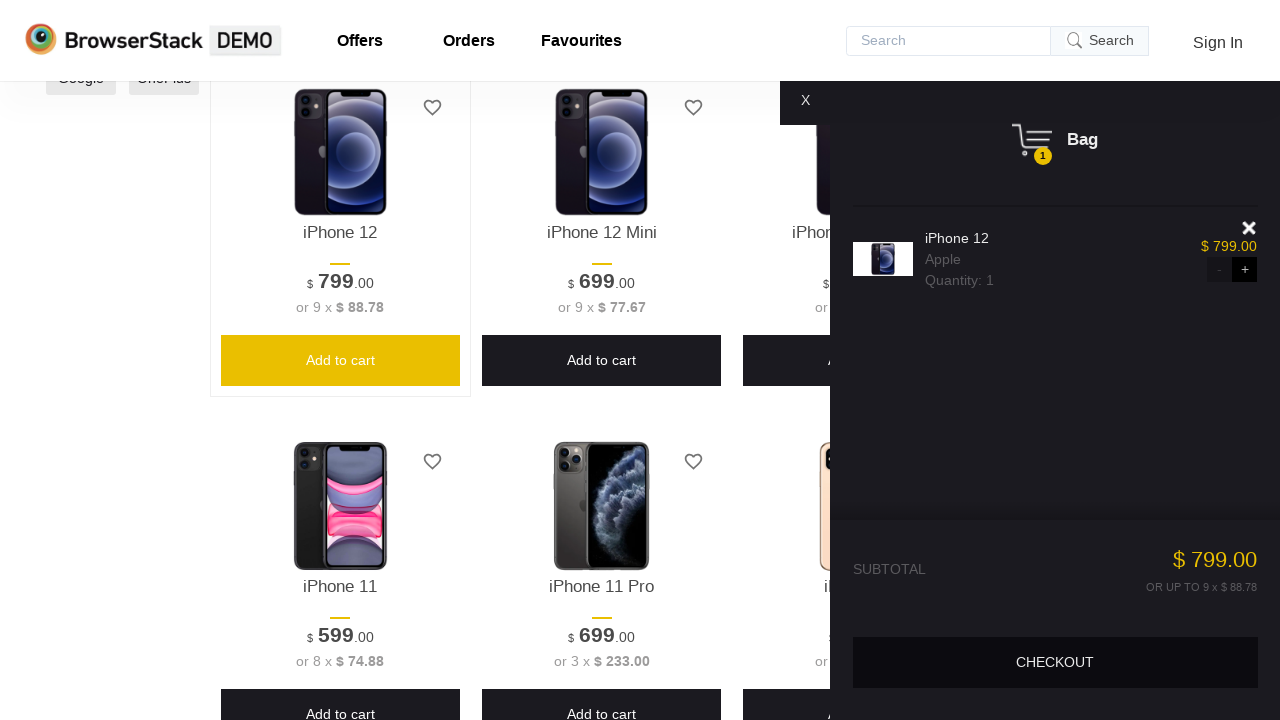